Tests that the login form shows an appropriate error message when attempting to login without entering username and password credentials.

Starting URL: https://www.saucedemo.com

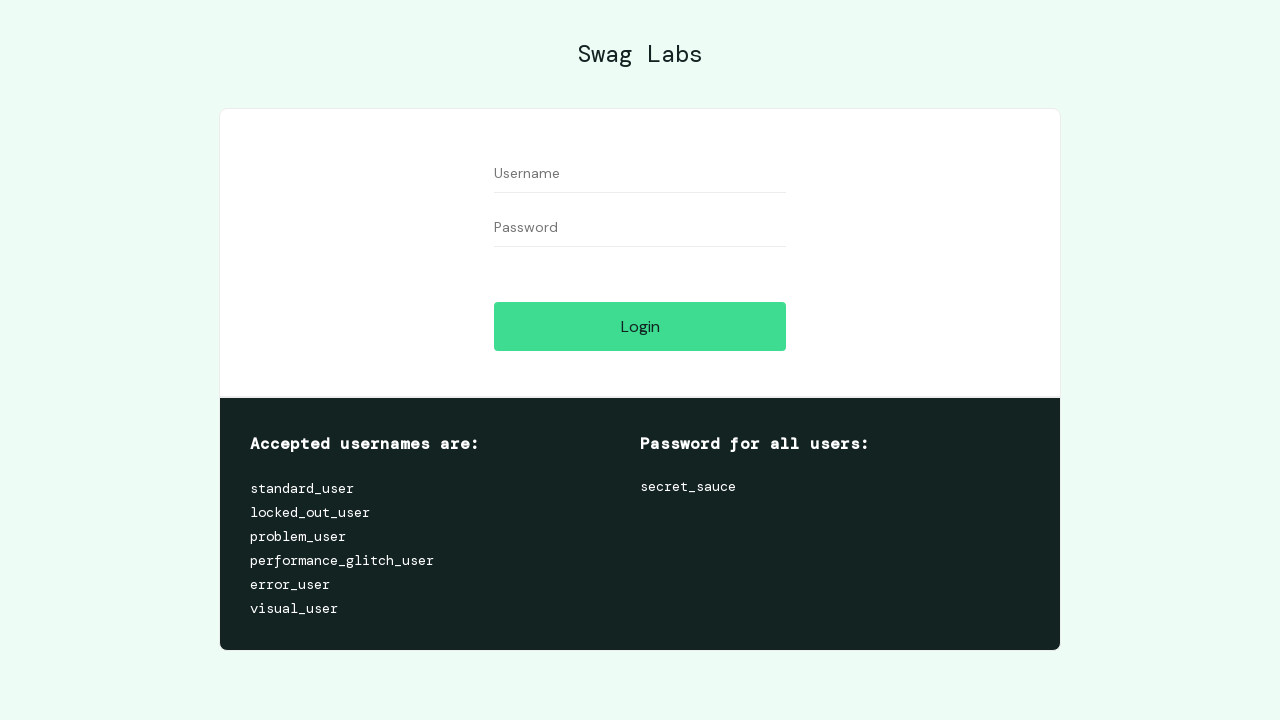

Clicked login button without entering username and password at (640, 326) on input[value='Login']
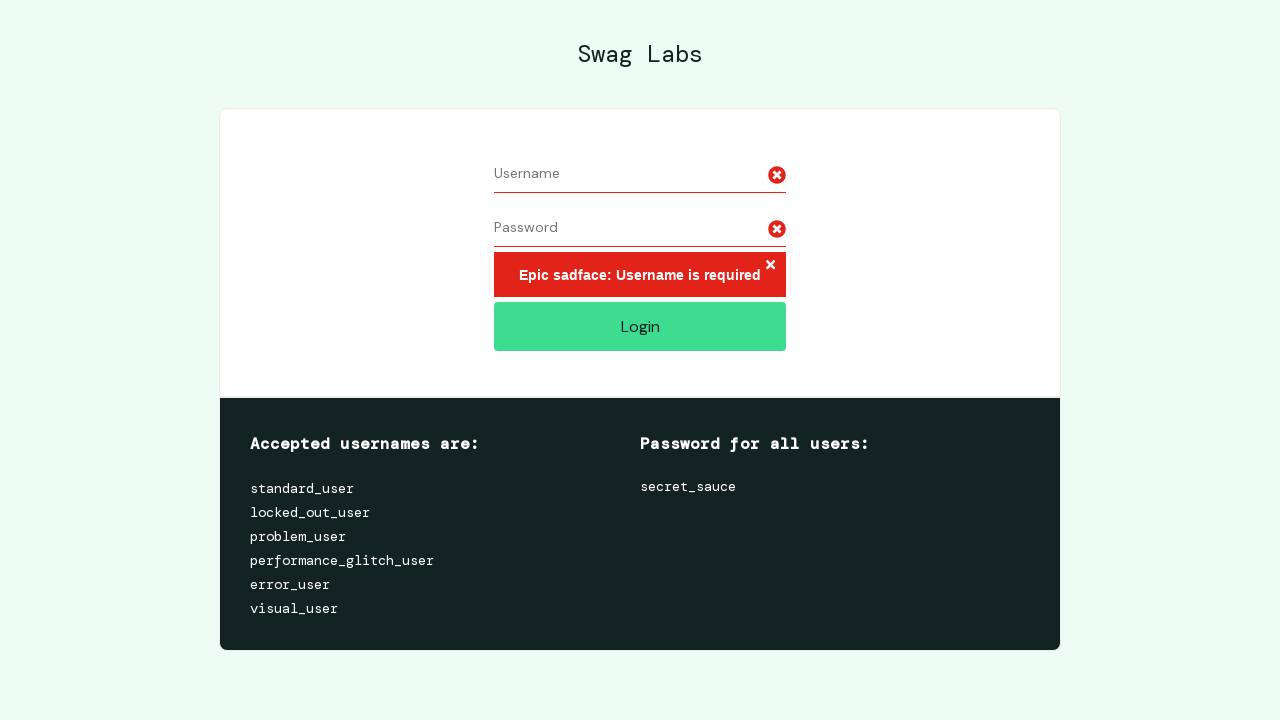

Error message element became visible
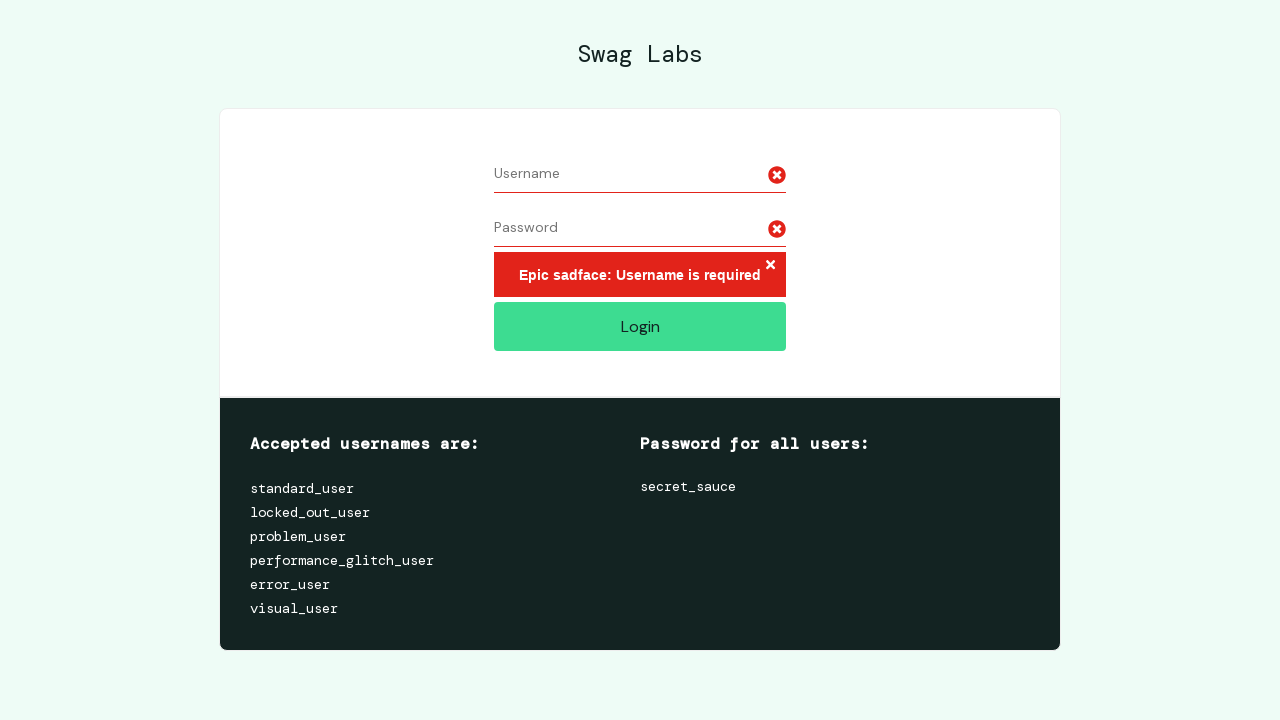

Verified error message displays 'Epic sadface: Username is required'
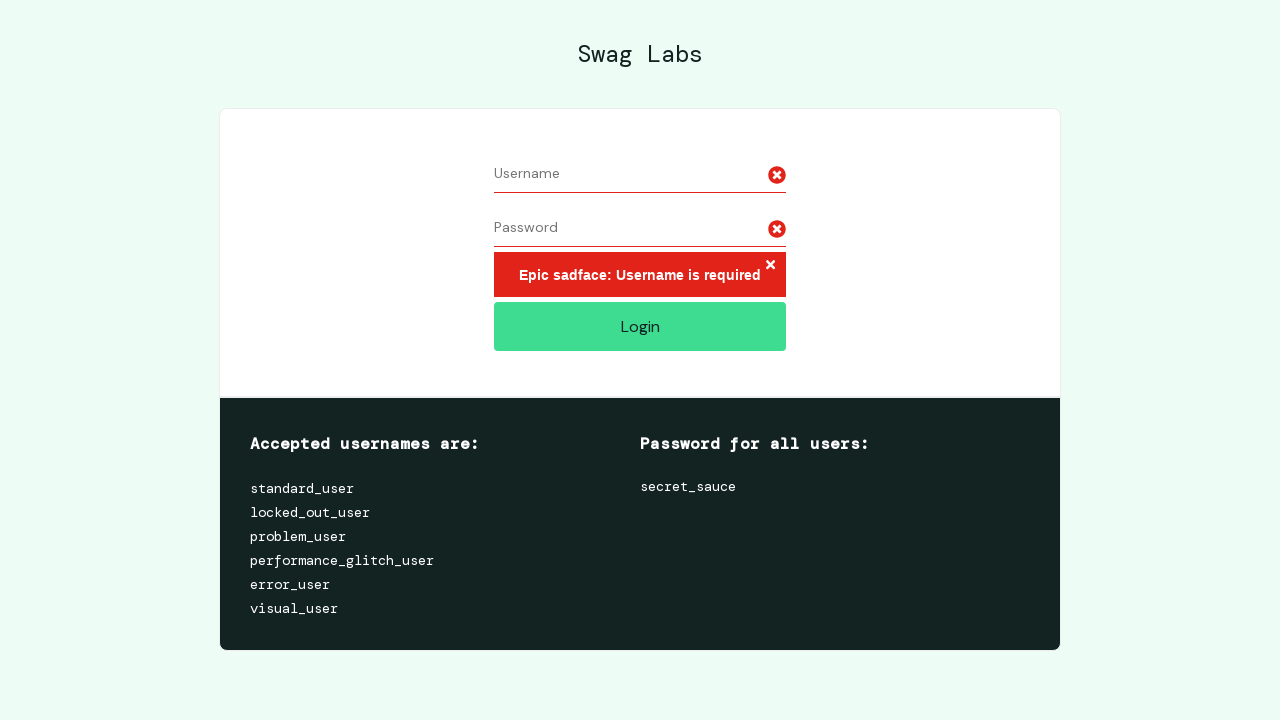

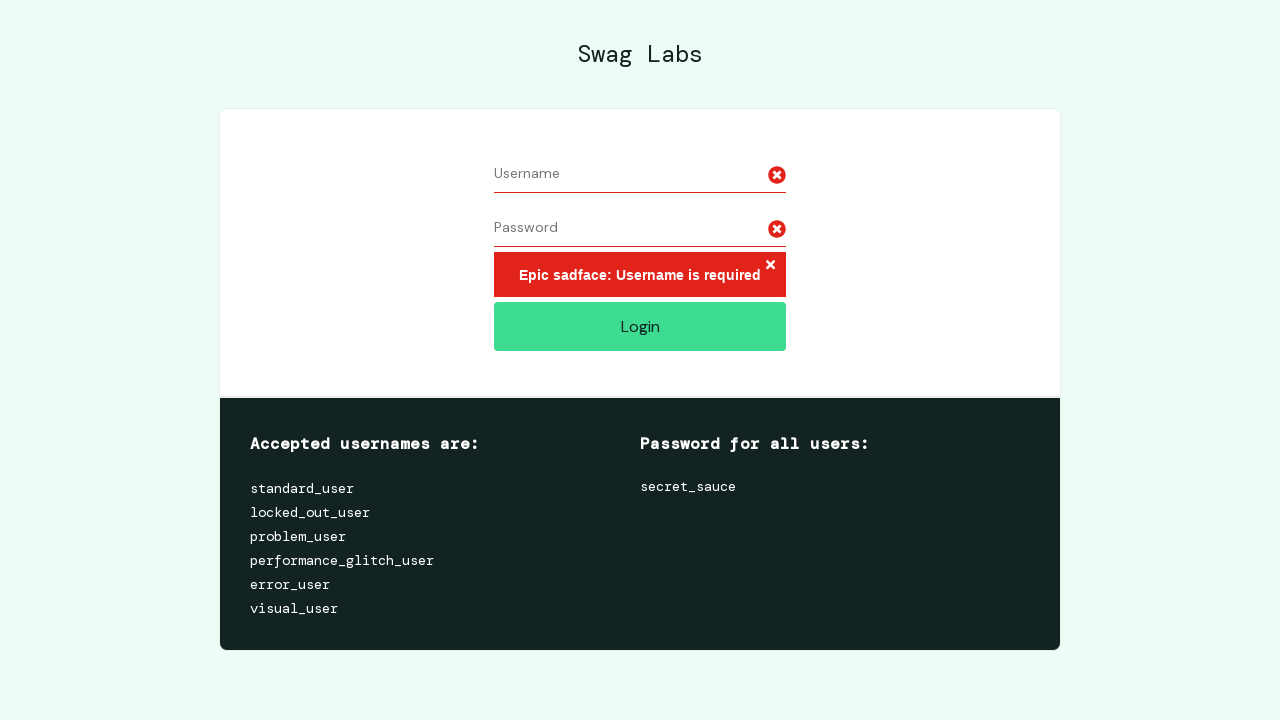